Tests that the calculator maintains a history of calculations by performing multiple additions and verifying history count increases

Starting URL: http://juliemr.github.io/protractor-demo/

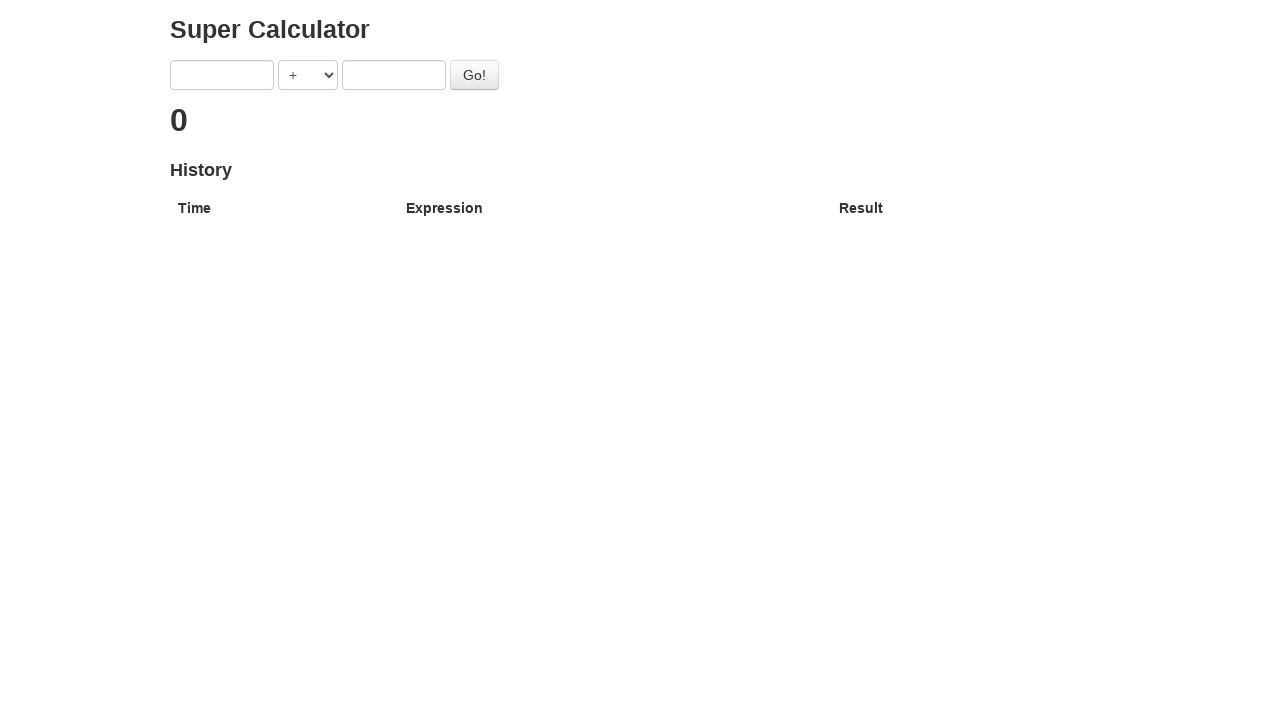

Filled first input field with '1' on input[ng-model='first']
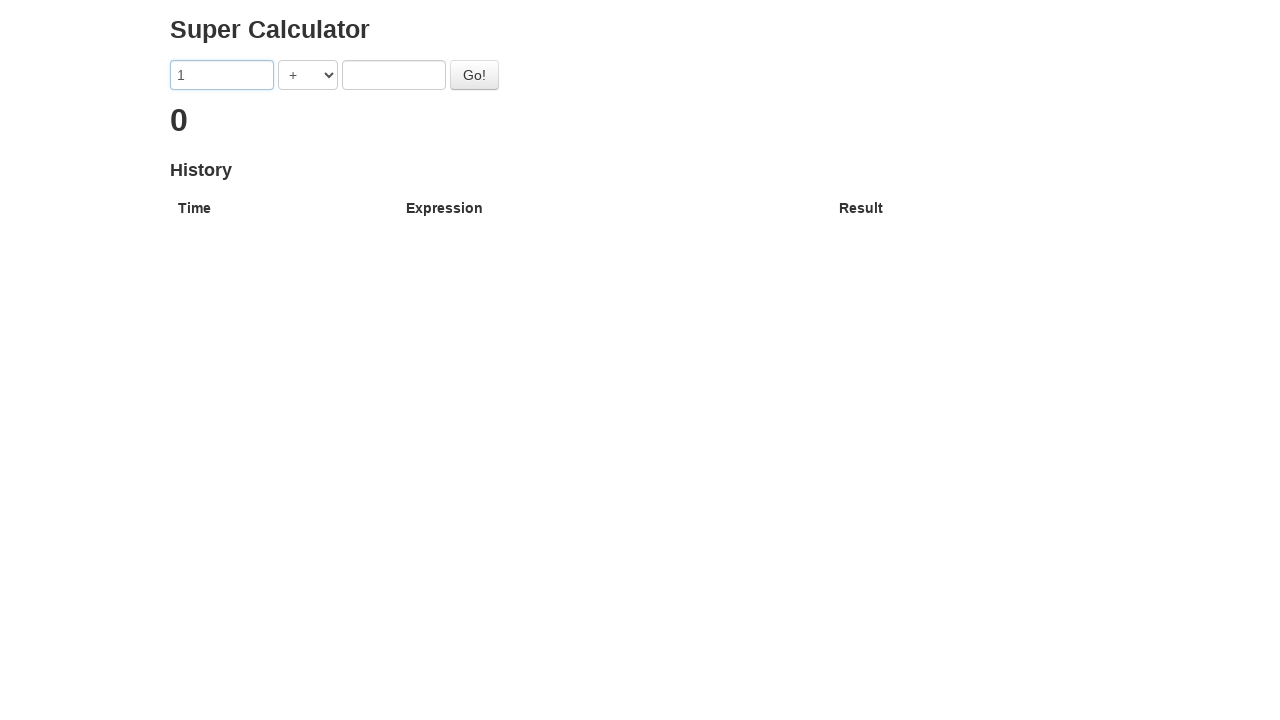

Selected '+' operator from dropdown on select[ng-model='operator']
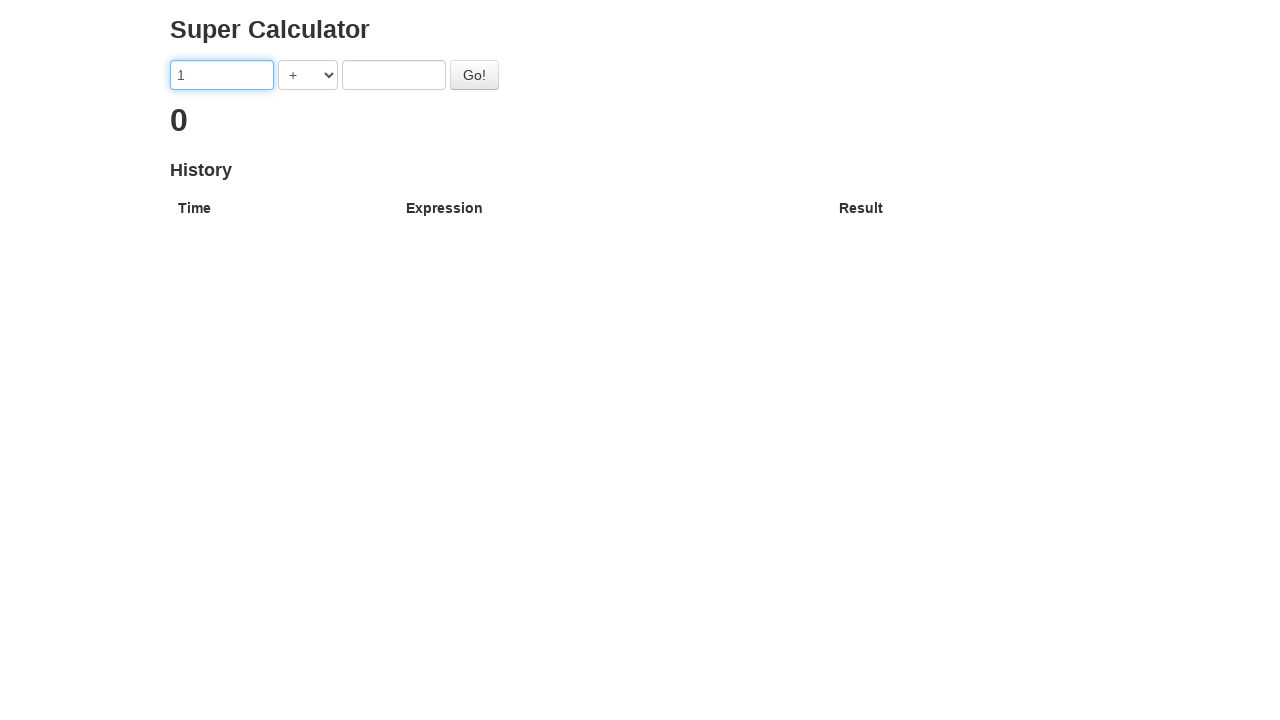

Filled second input field with '2' on input[ng-model='second']
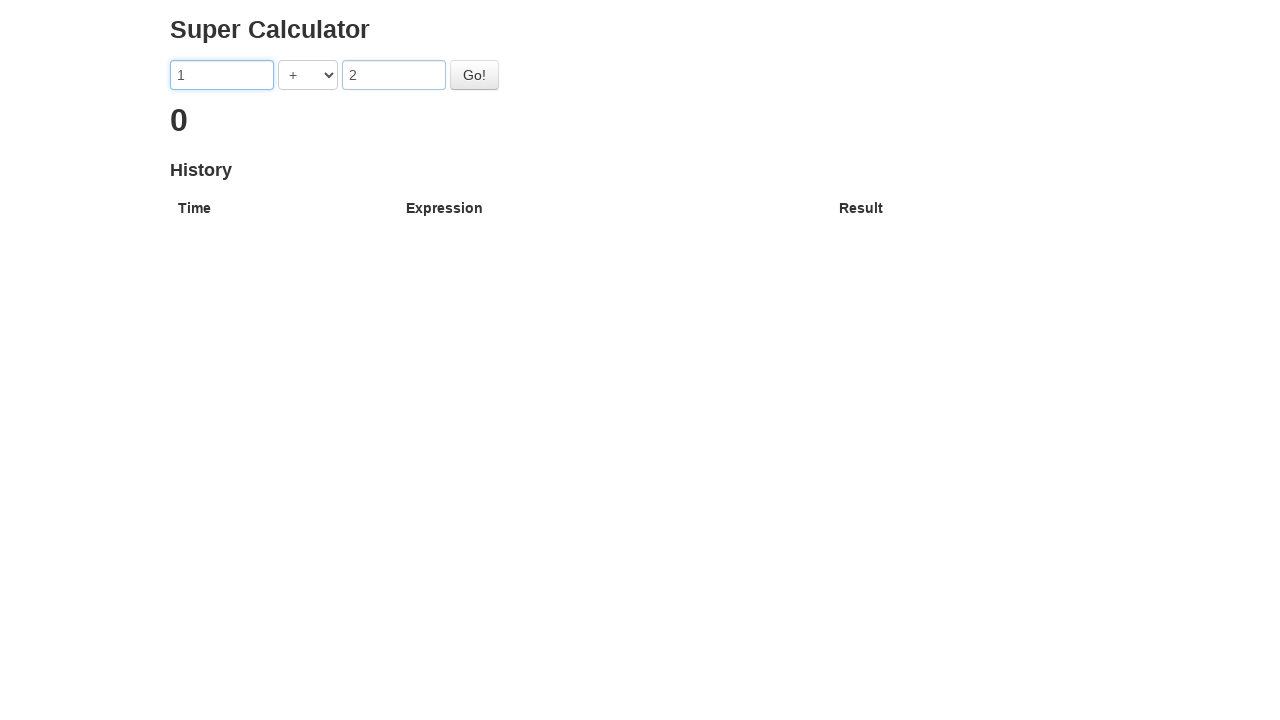

Clicked go button to execute first calculation (1 + 2) at (474, 75) on #gobutton
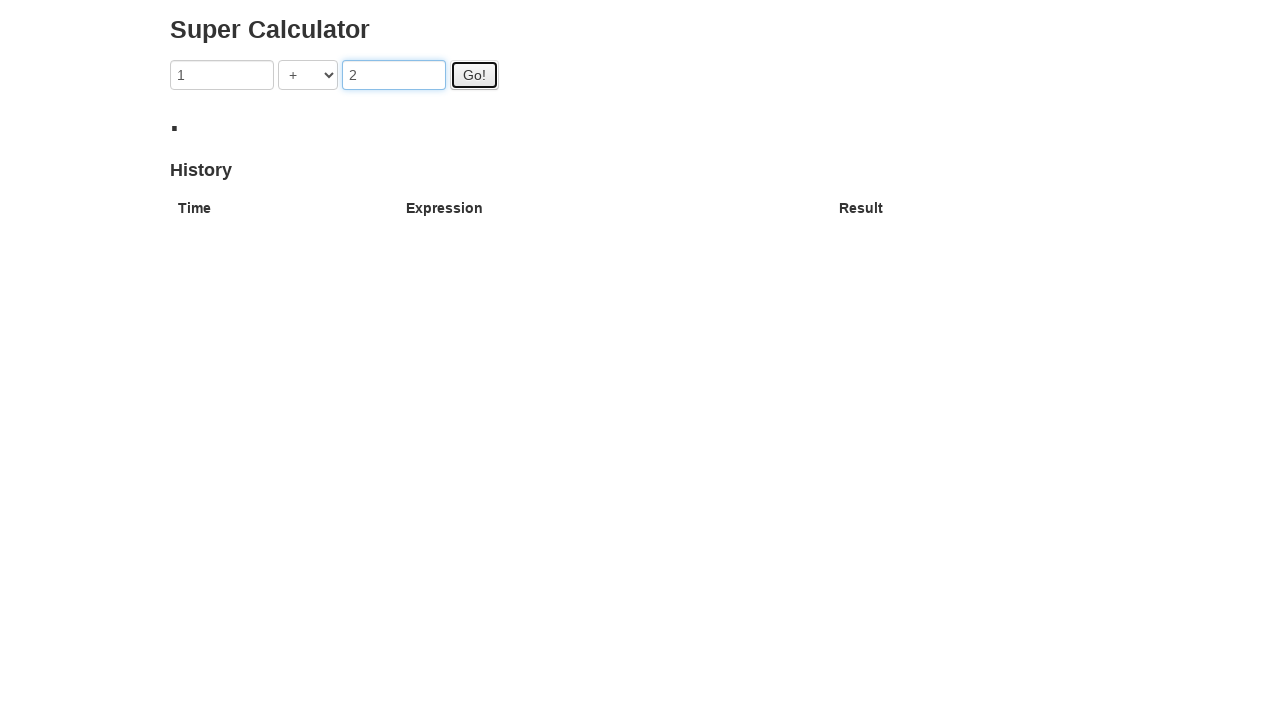

First history entry appeared in calculation history
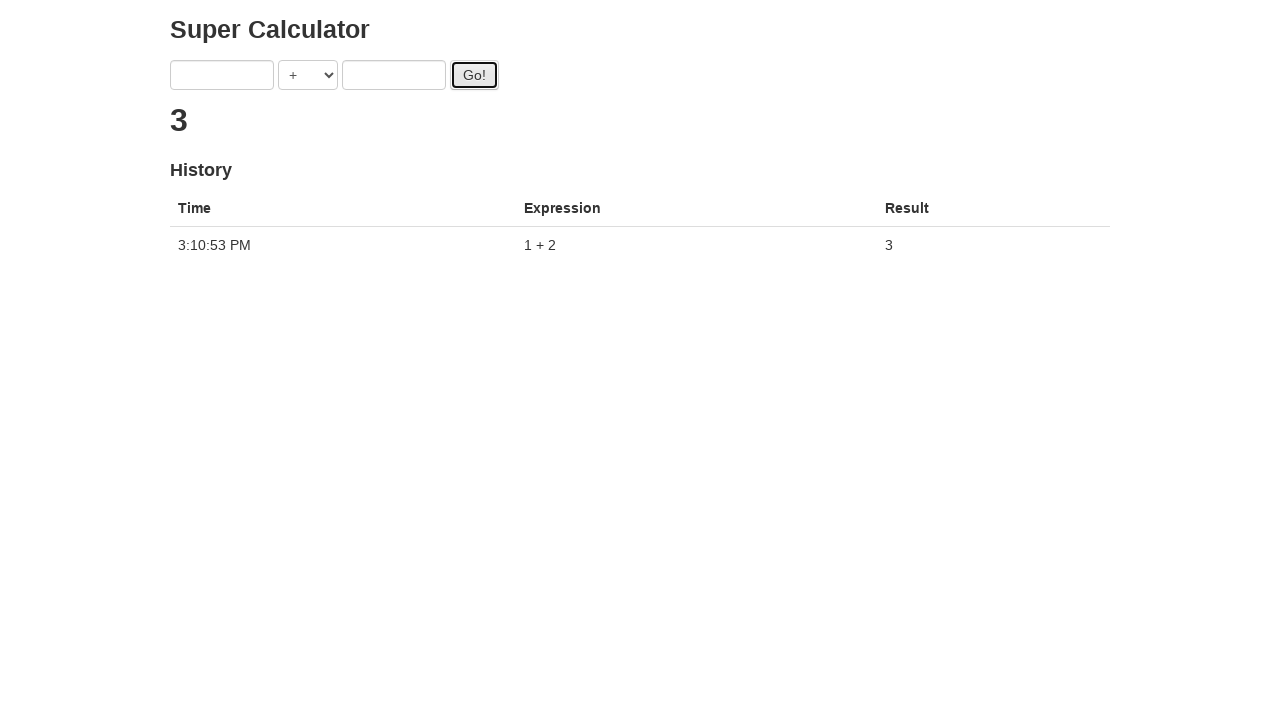

Filled first input field with '3' on input[ng-model='first']
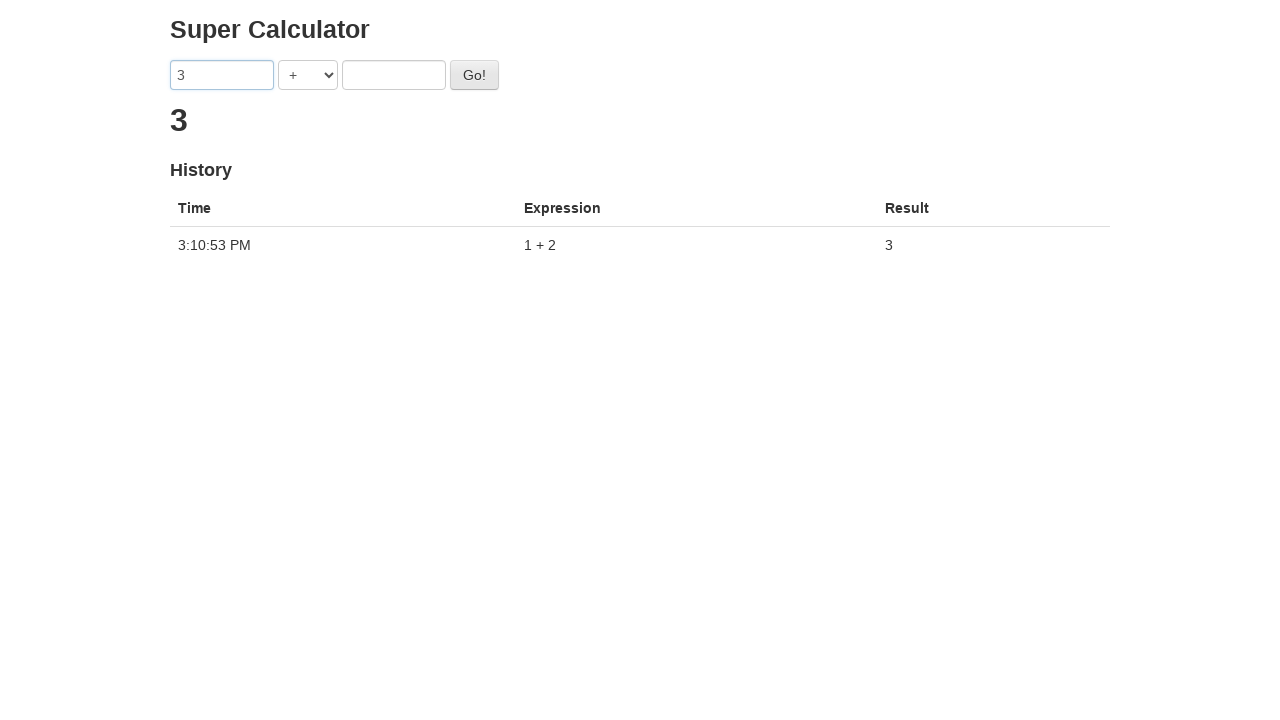

Selected '+' operator from dropdown on select[ng-model='operator']
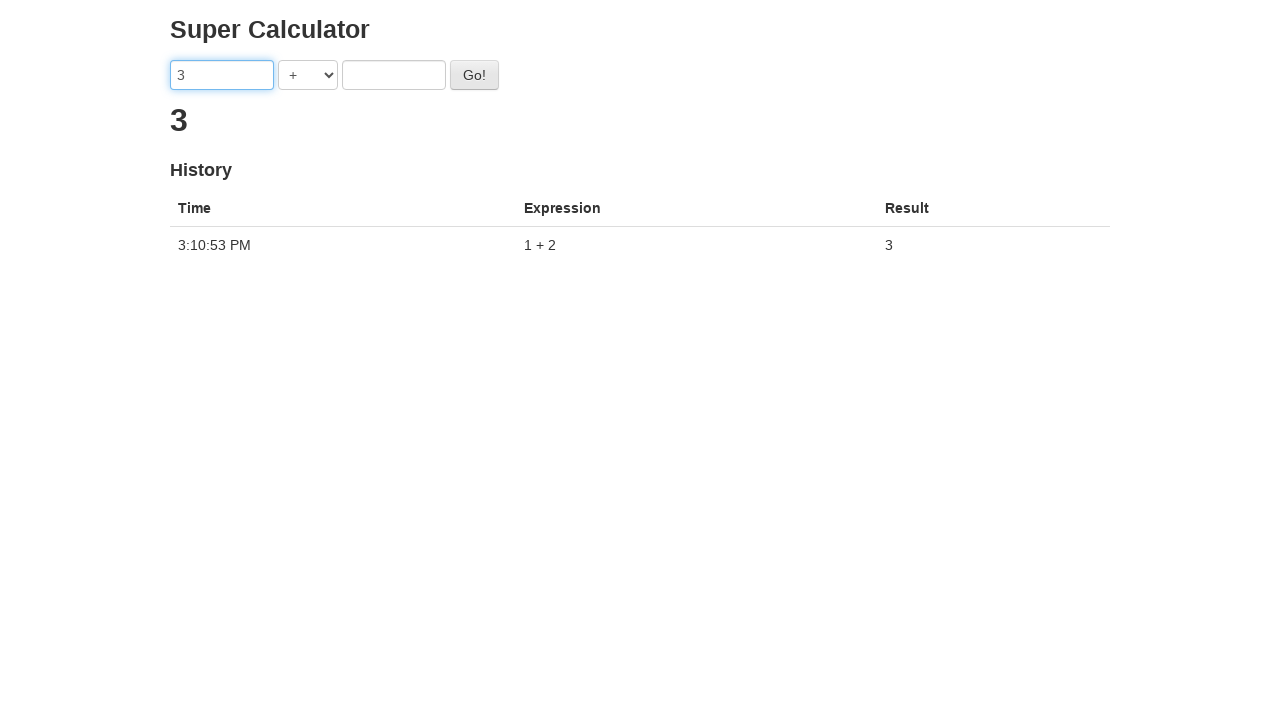

Filled second input field with '4' on input[ng-model='second']
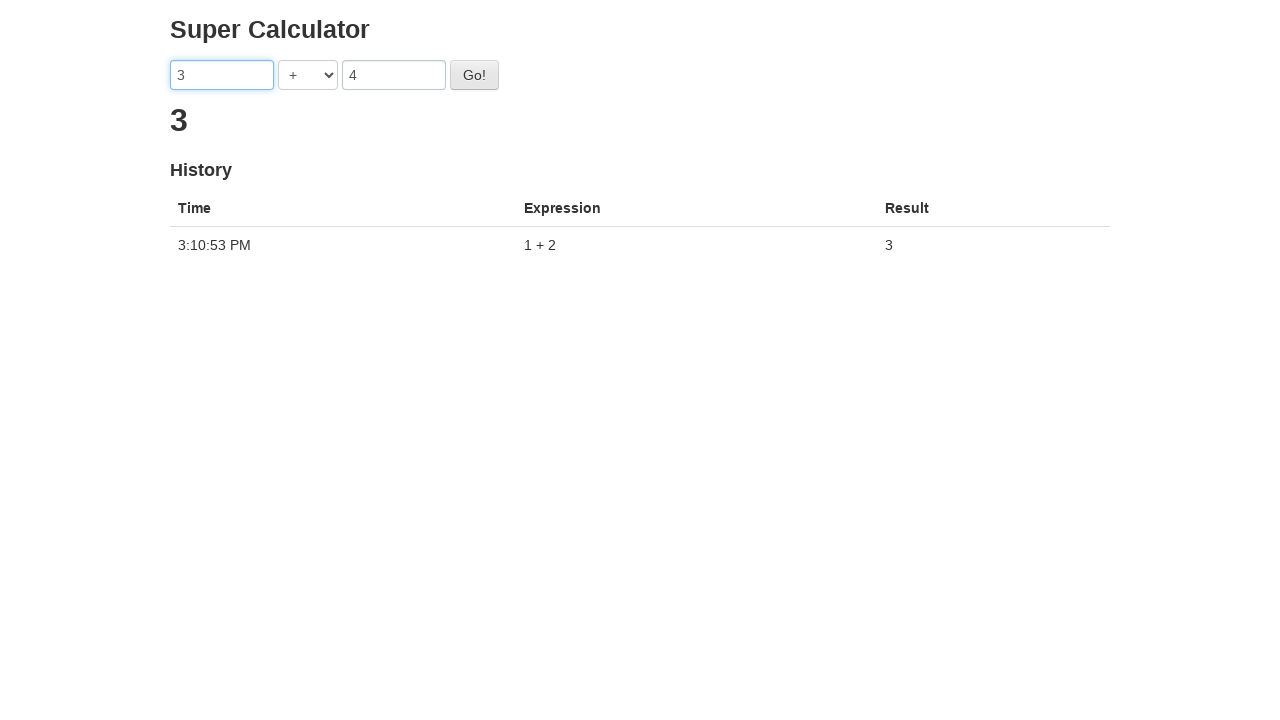

Clicked go button to execute second calculation (3 + 4) at (474, 75) on #gobutton
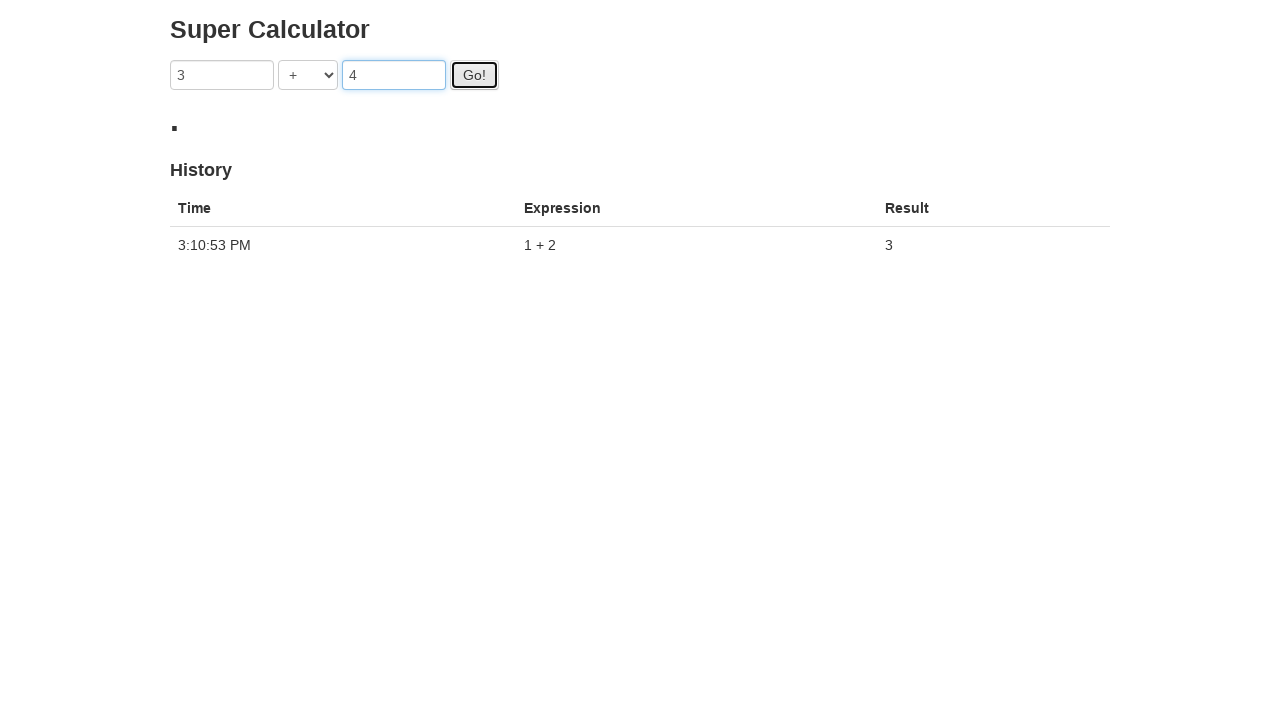

Verified history now contains 2 entries
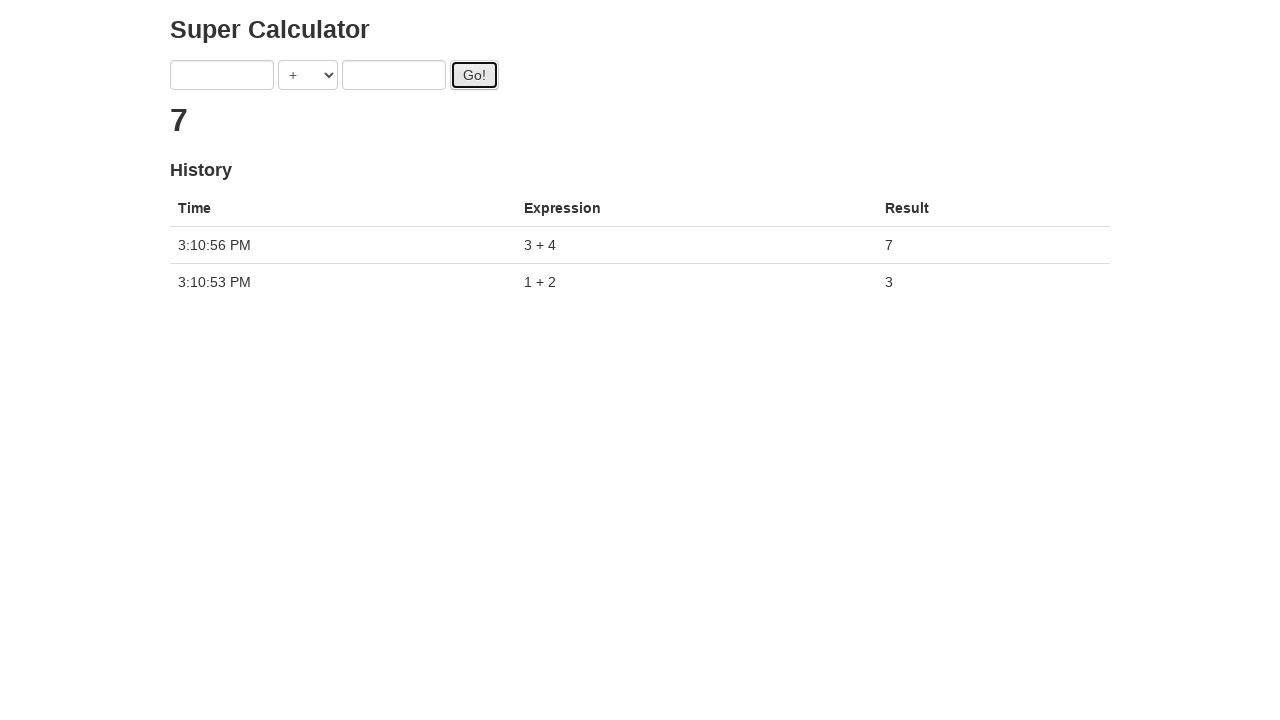

Filled first input field with '5' on input[ng-model='first']
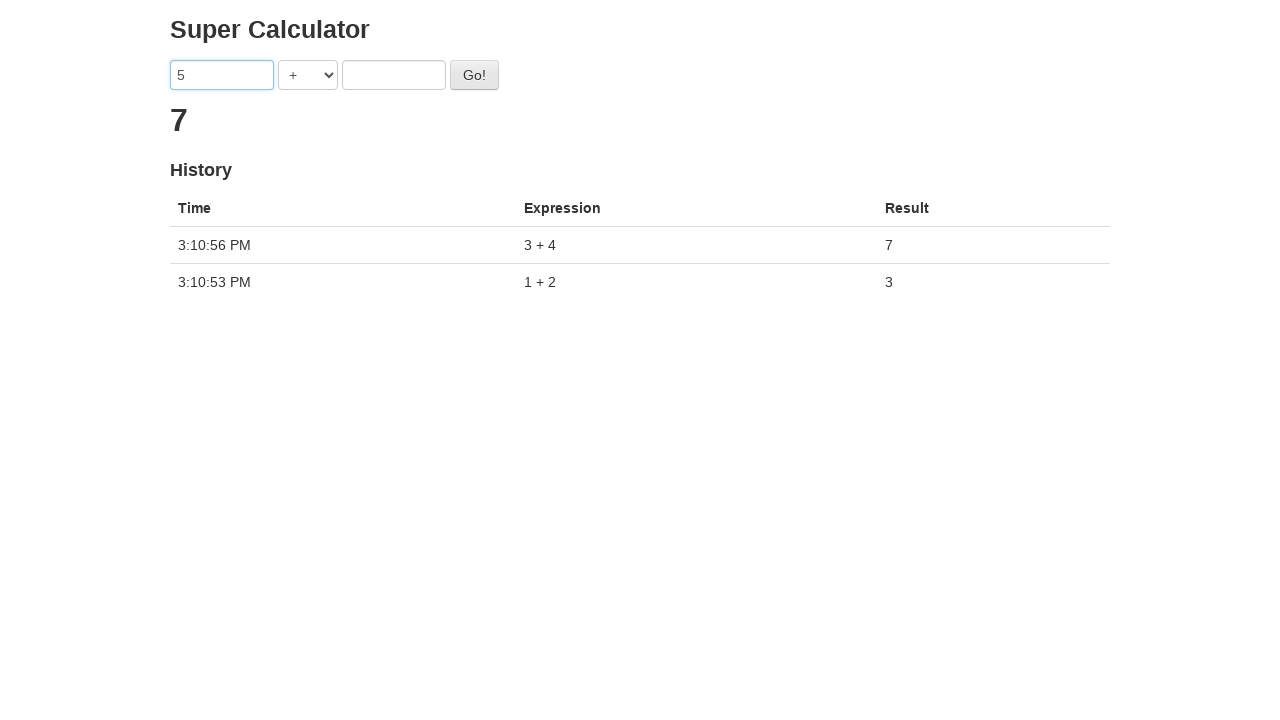

Selected '+' operator from dropdown on select[ng-model='operator']
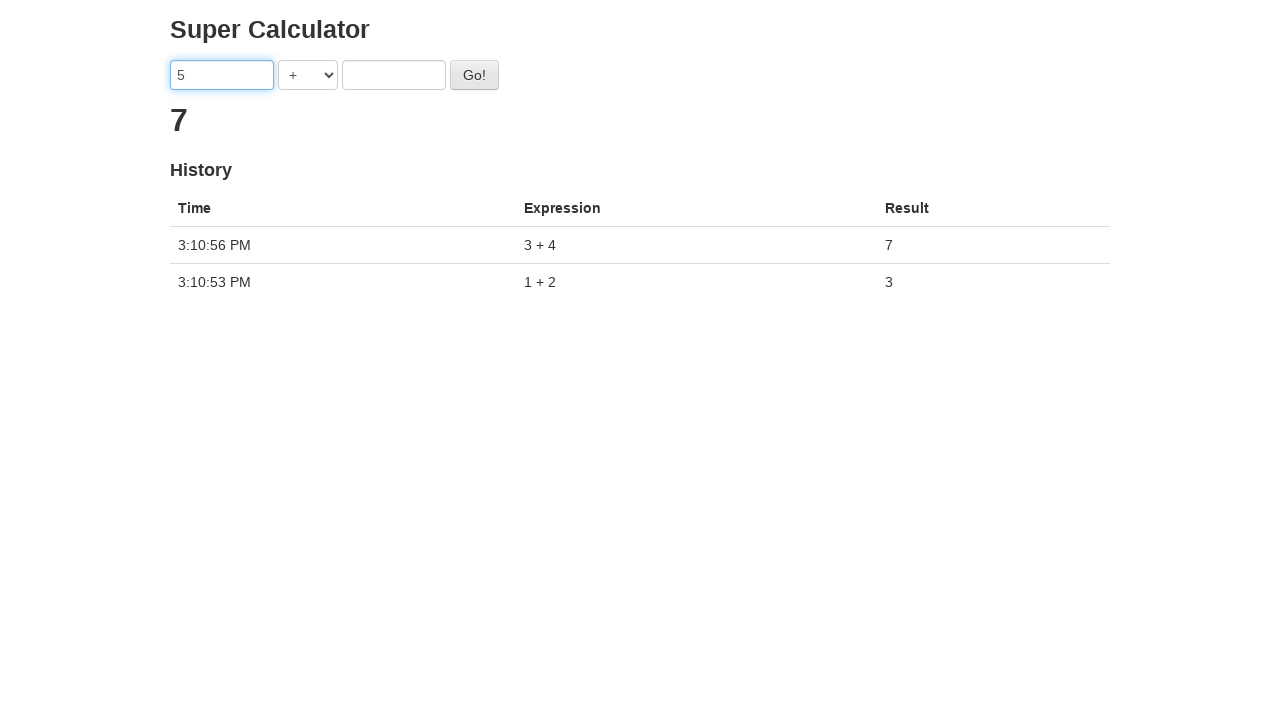

Filled second input field with '6' on input[ng-model='second']
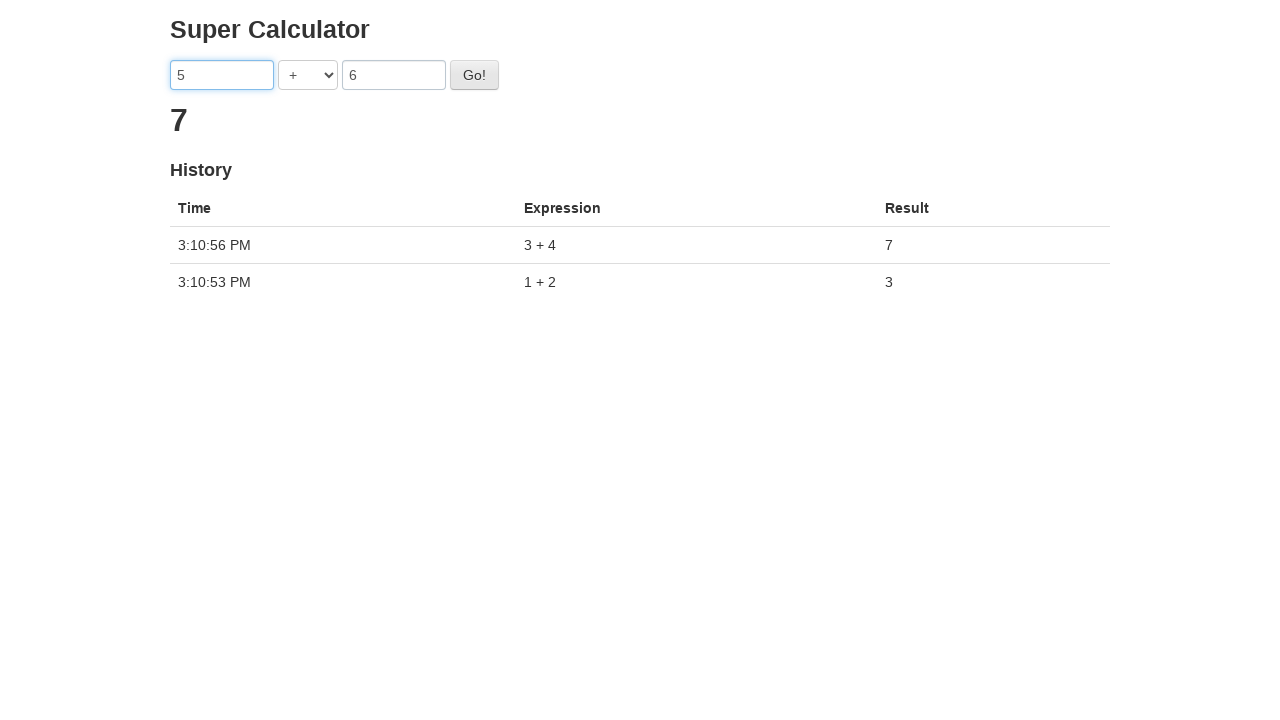

Clicked go button to execute third calculation (5 + 6) at (474, 75) on #gobutton
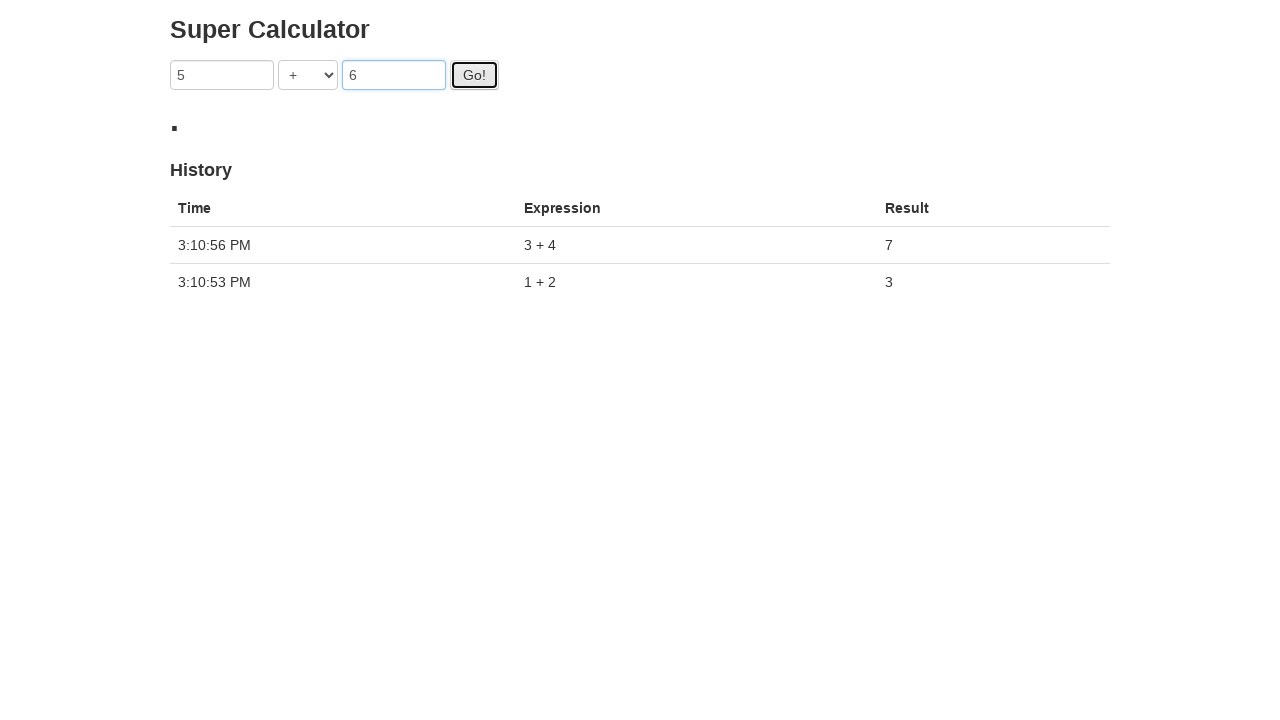

Verified history now contains 3 entries, confirming history is maintained
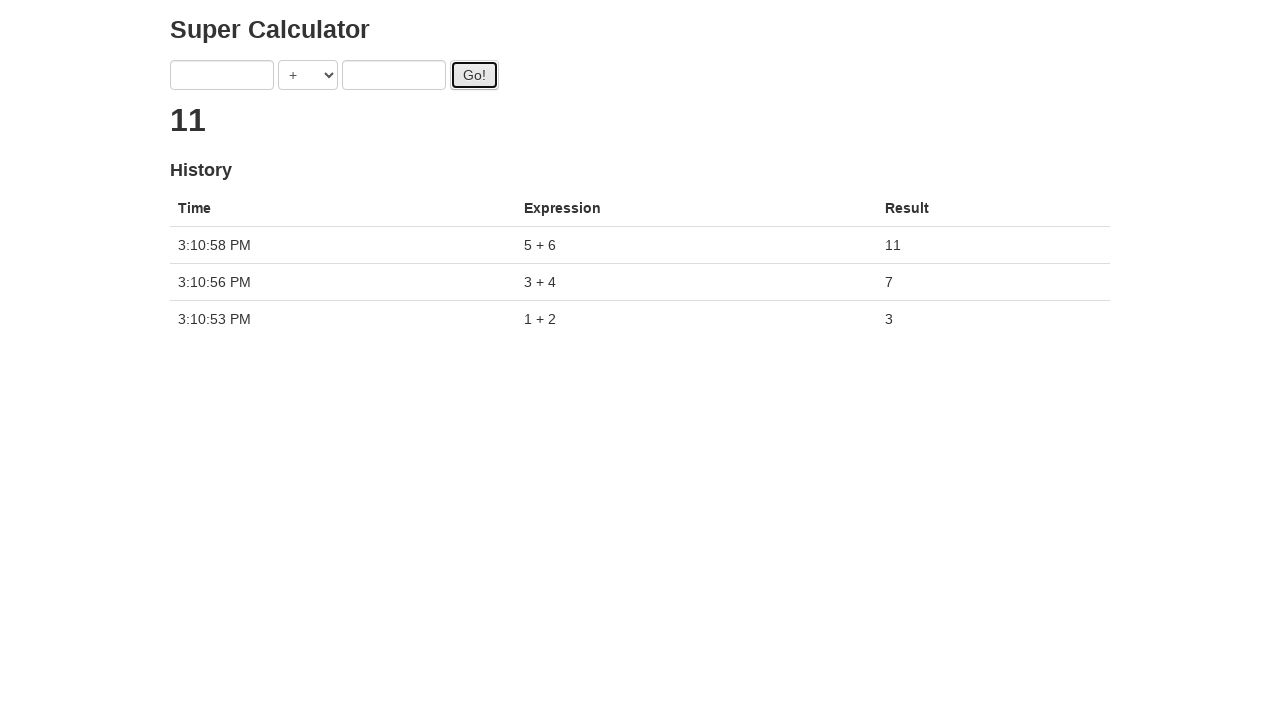

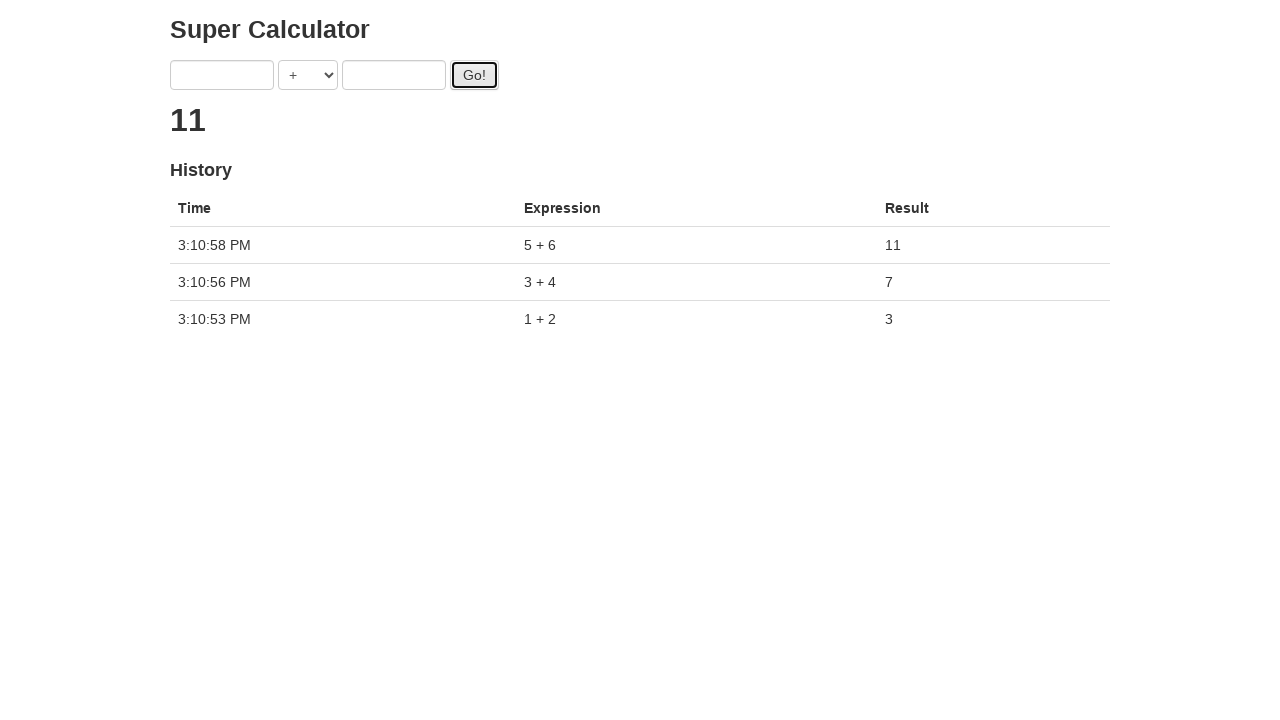